Tests that the Clear completed button displays correct text when there are completed items

Starting URL: https://demo.playwright.dev/todomvc

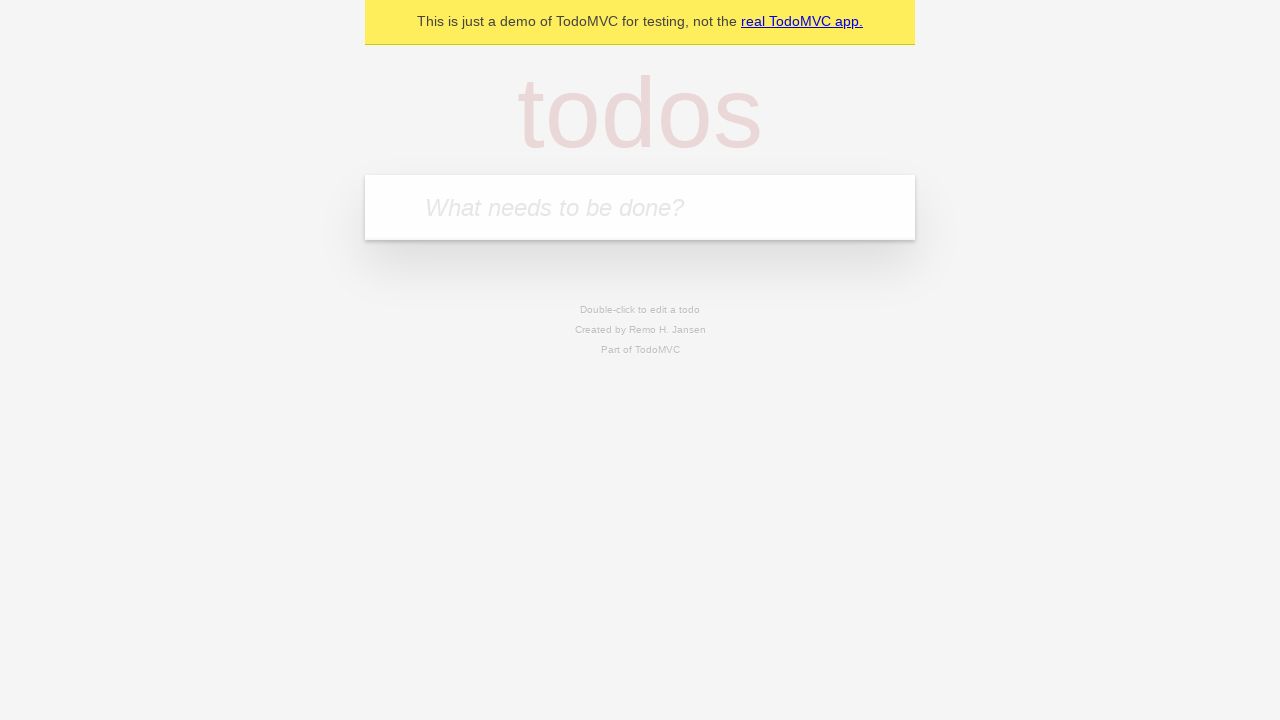

Filled todo input with 'buy some cheese' on internal:attr=[placeholder="What needs to be done?"i]
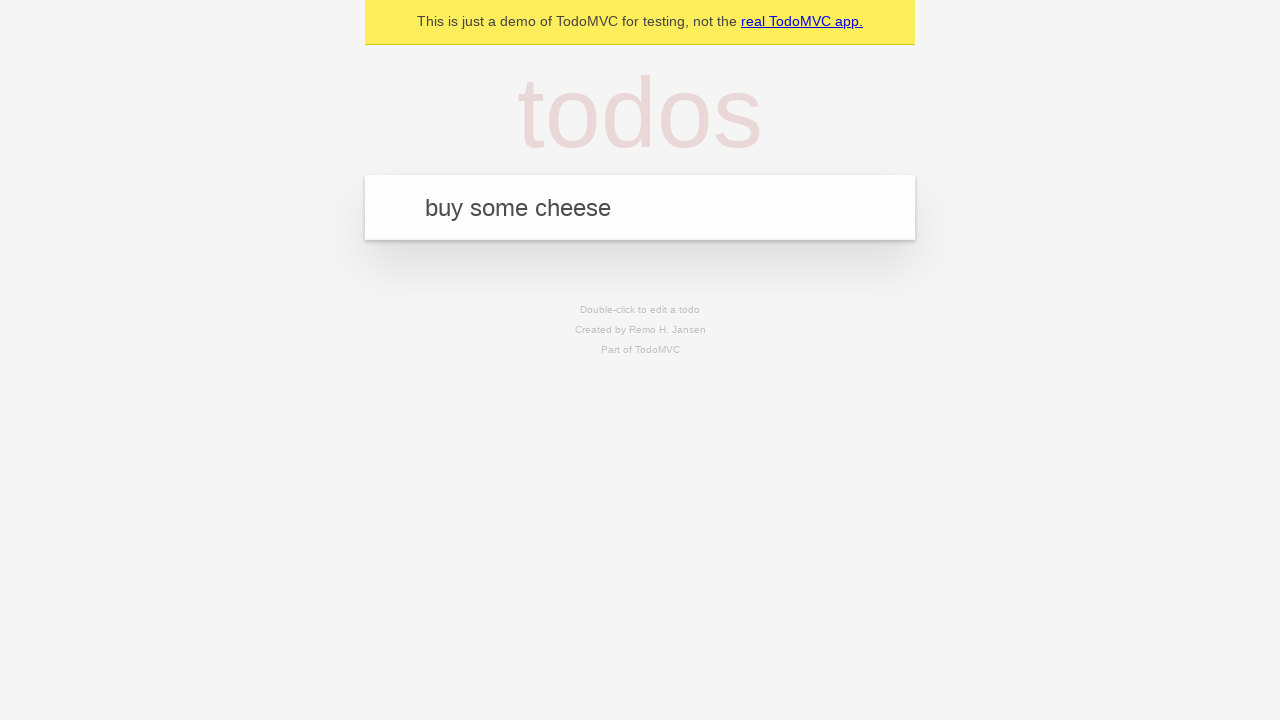

Pressed Enter to add first todo on internal:attr=[placeholder="What needs to be done?"i]
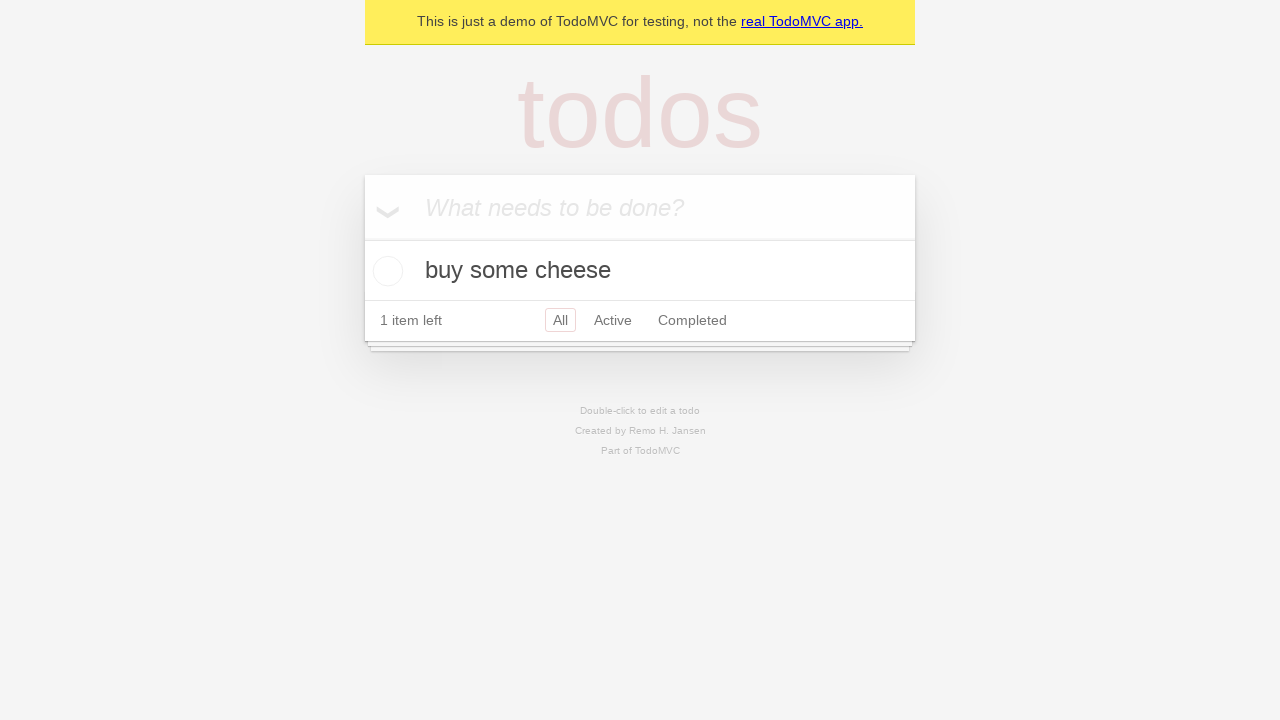

Filled todo input with 'feed the cat' on internal:attr=[placeholder="What needs to be done?"i]
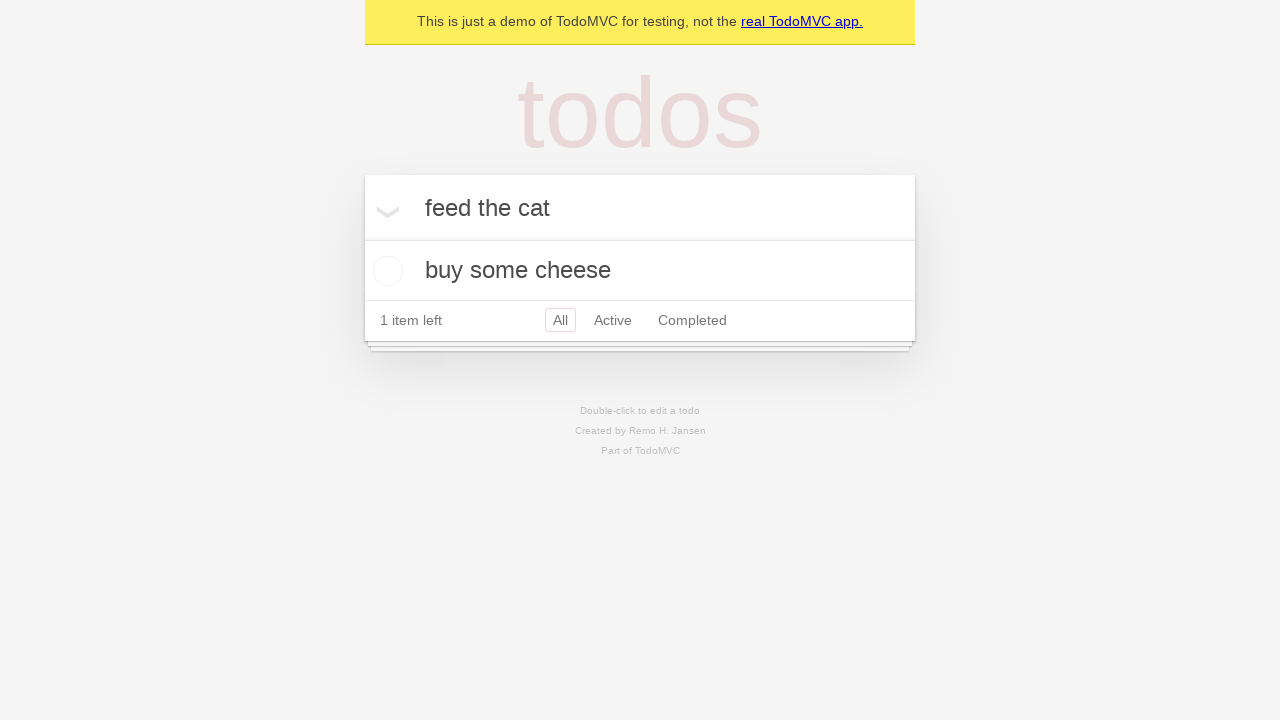

Pressed Enter to add second todo on internal:attr=[placeholder="What needs to be done?"i]
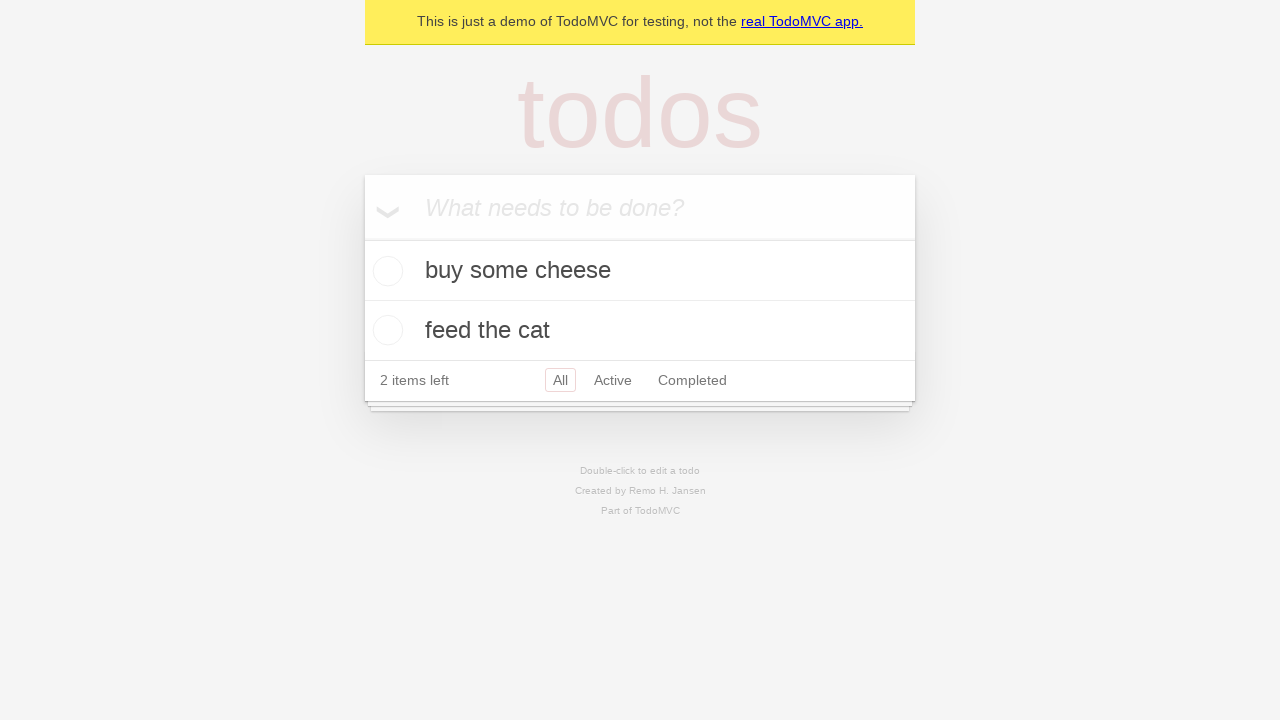

Filled todo input with 'book a doctors appointment' on internal:attr=[placeholder="What needs to be done?"i]
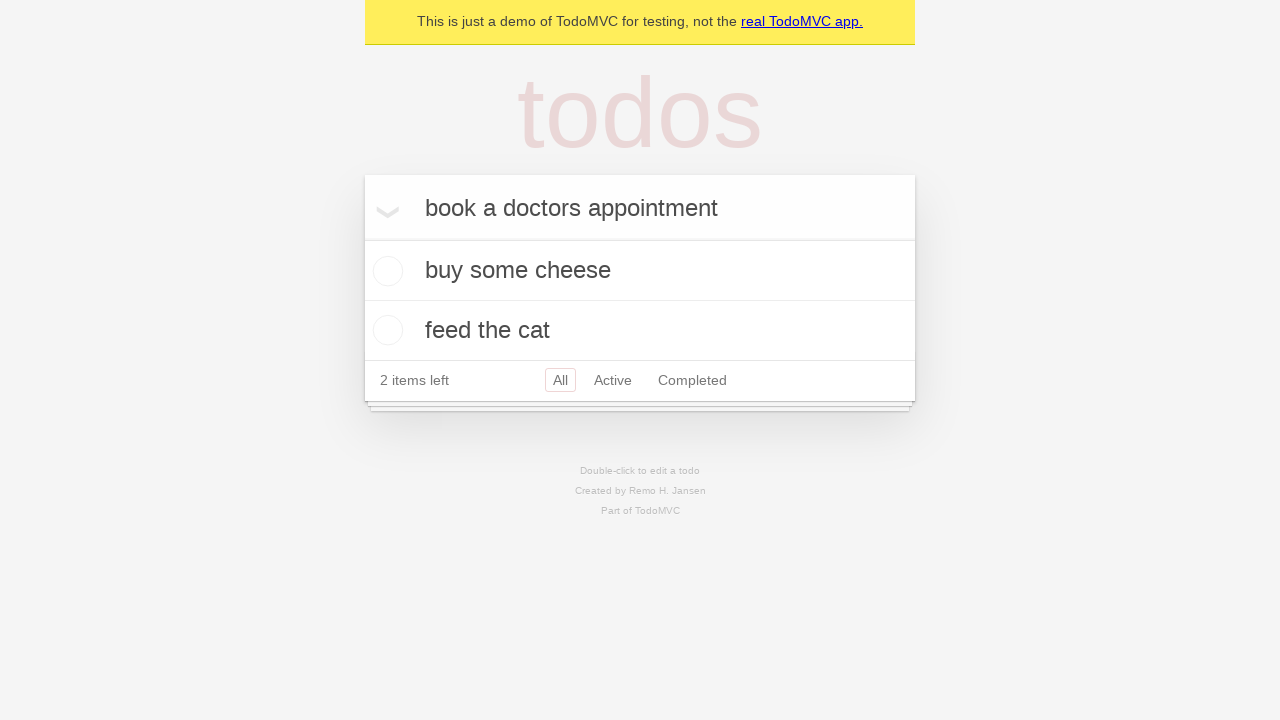

Pressed Enter to add third todo on internal:attr=[placeholder="What needs to be done?"i]
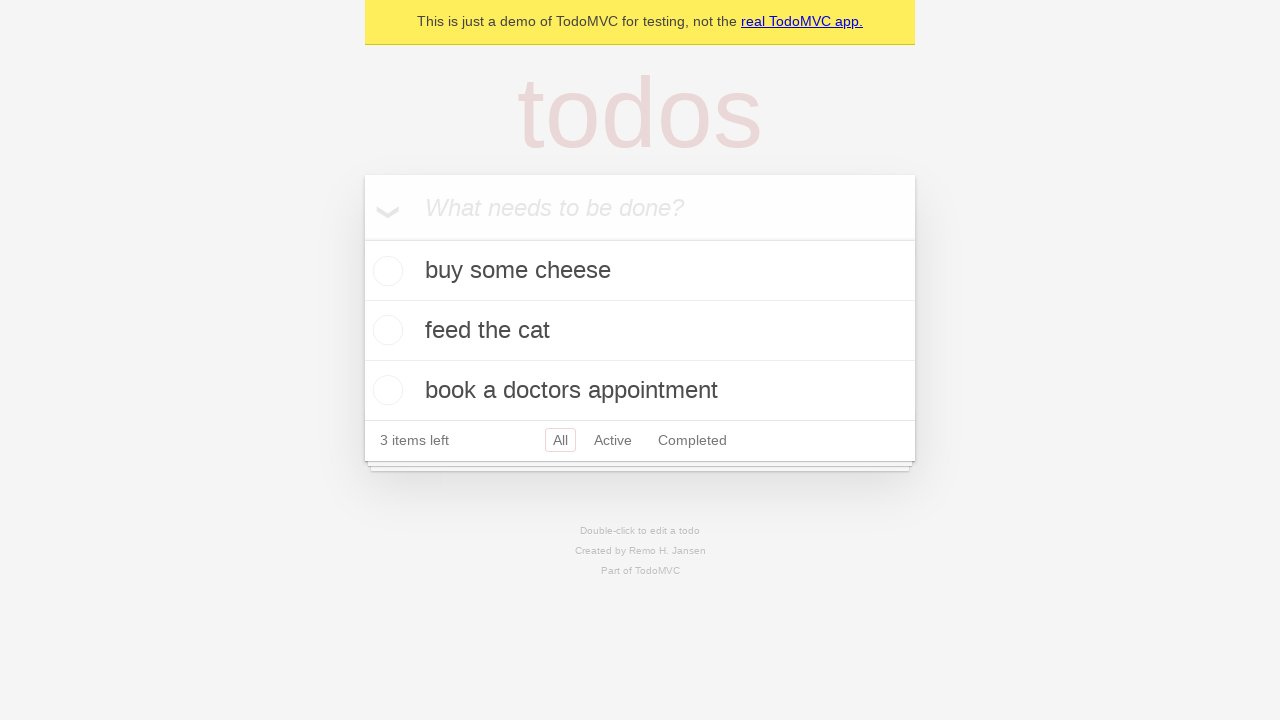

Checked the first todo item as completed at (385, 271) on .todo-list li .toggle >> nth=0
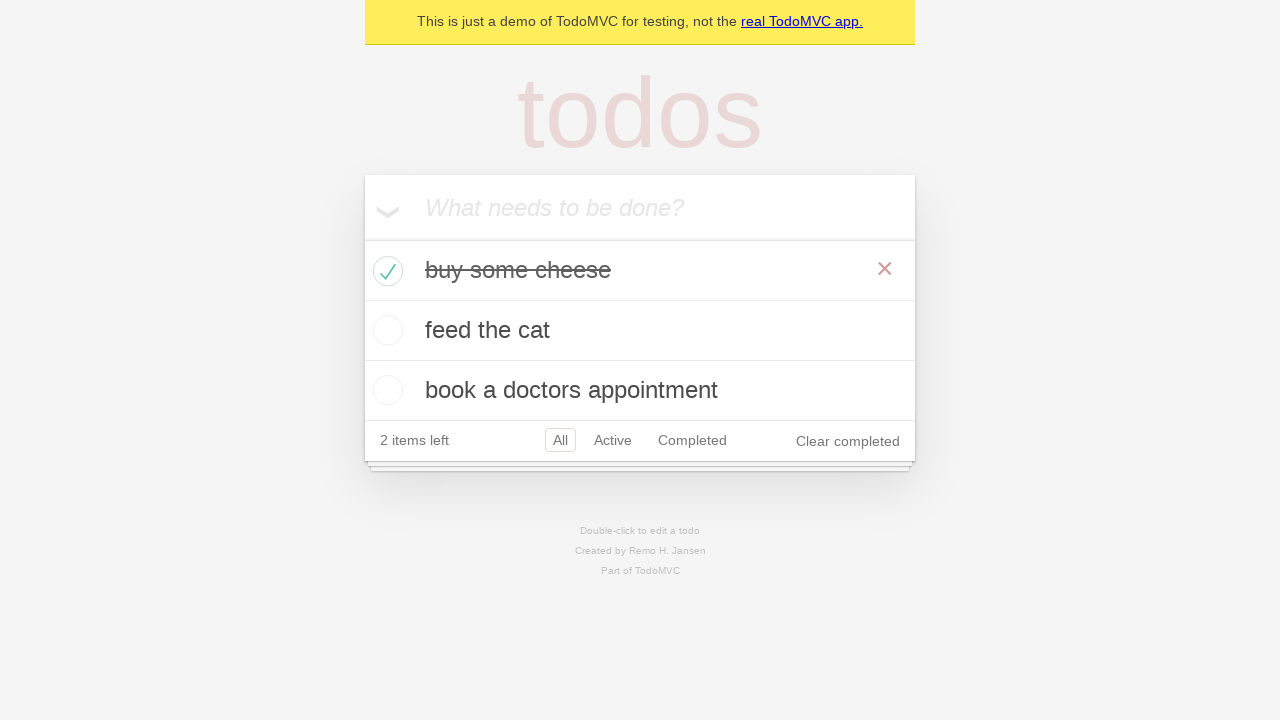

Clear completed button is now visible
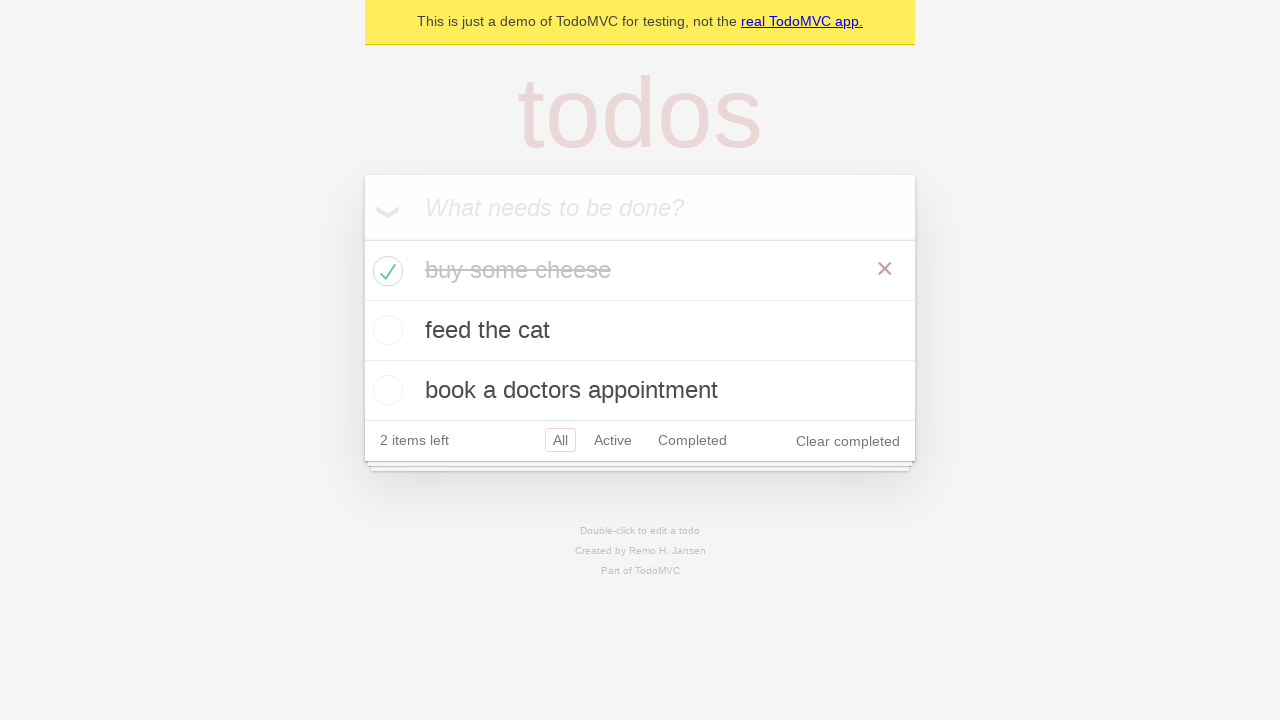

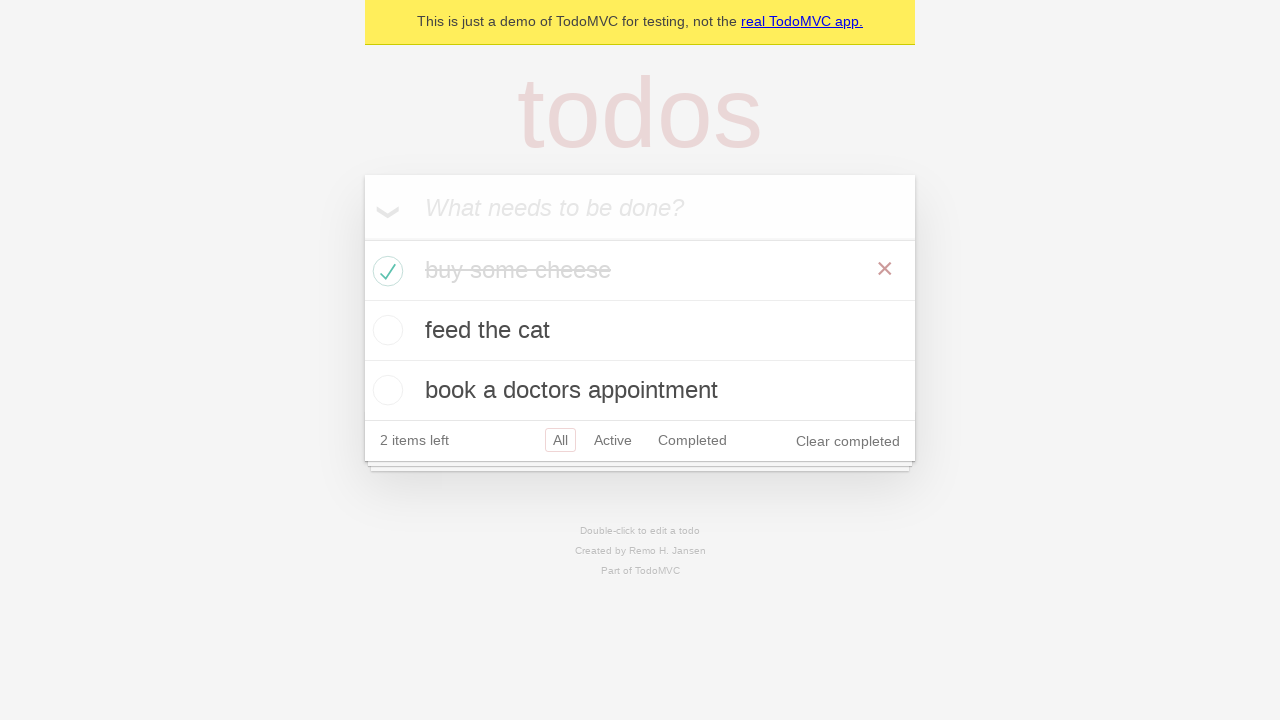